Tests JavaScript confirm dialog by clicking the second button and dismissing the confirmation

Starting URL: https://the-internet.herokuapp.com/javascript_alerts

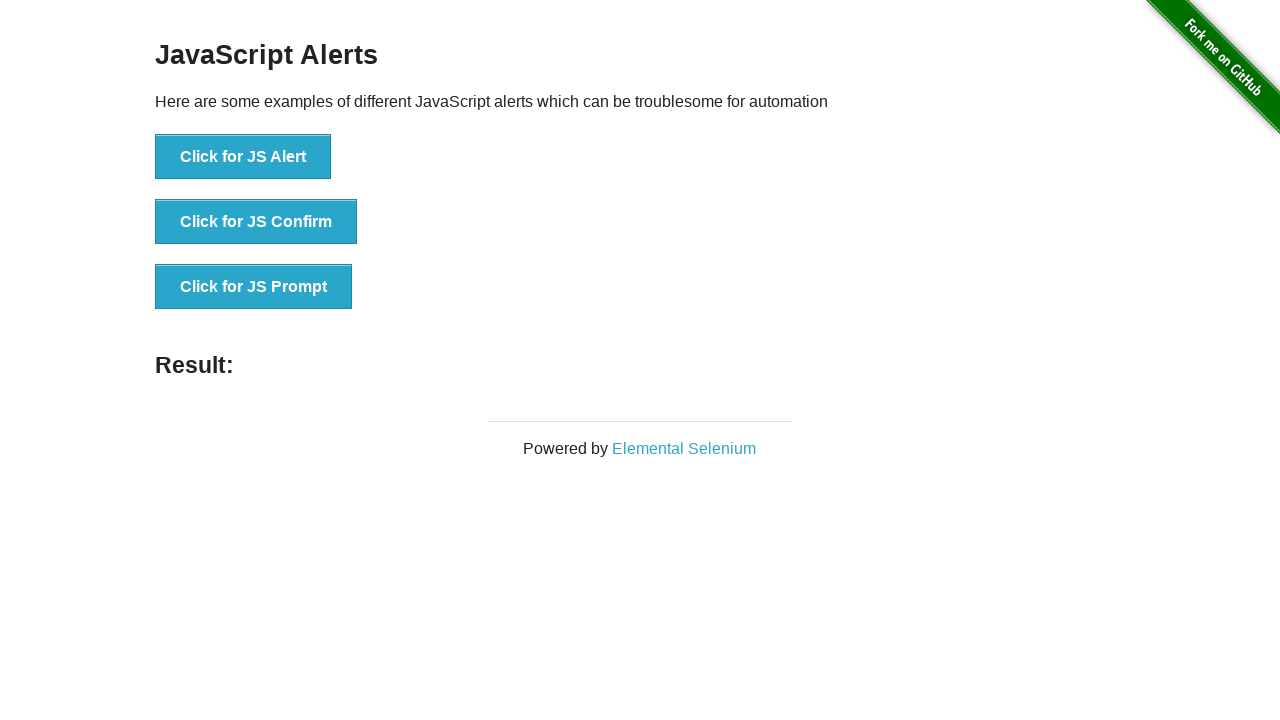

Set up dialog handler to dismiss confirmation dialogs
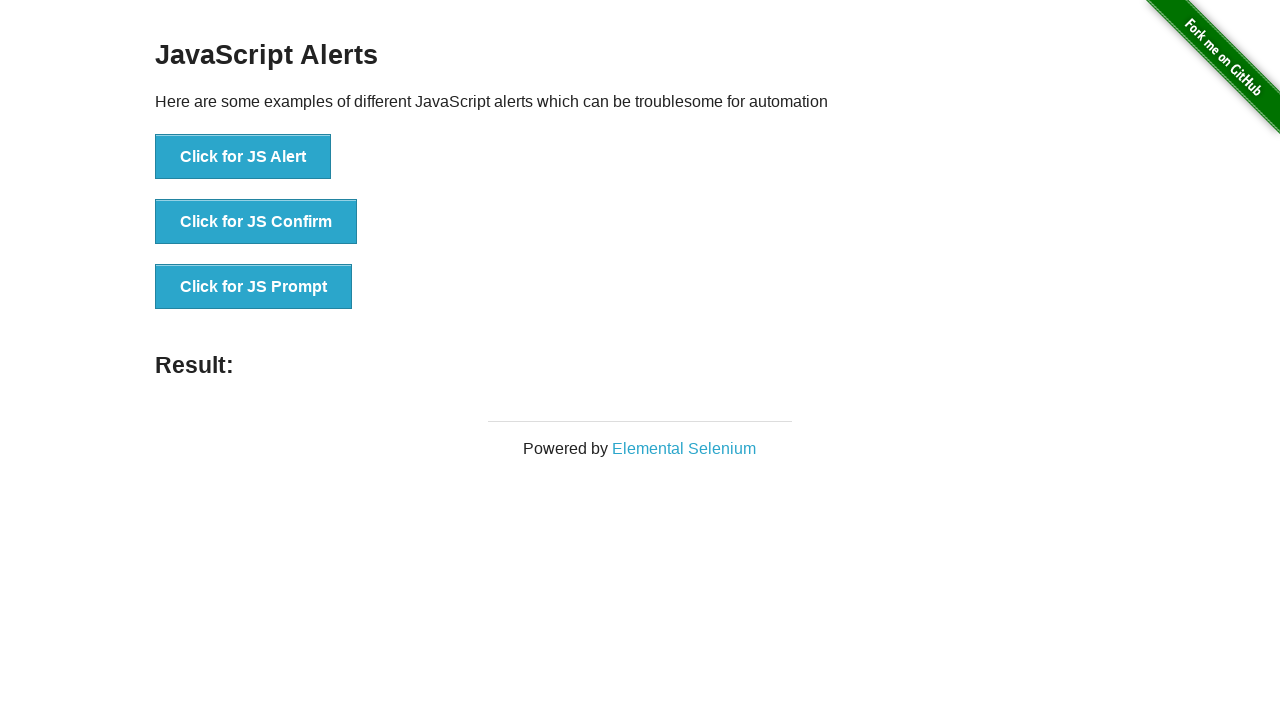

Clicked the second button to trigger JavaScript confirm dialog at (256, 222) on (//button)[2]
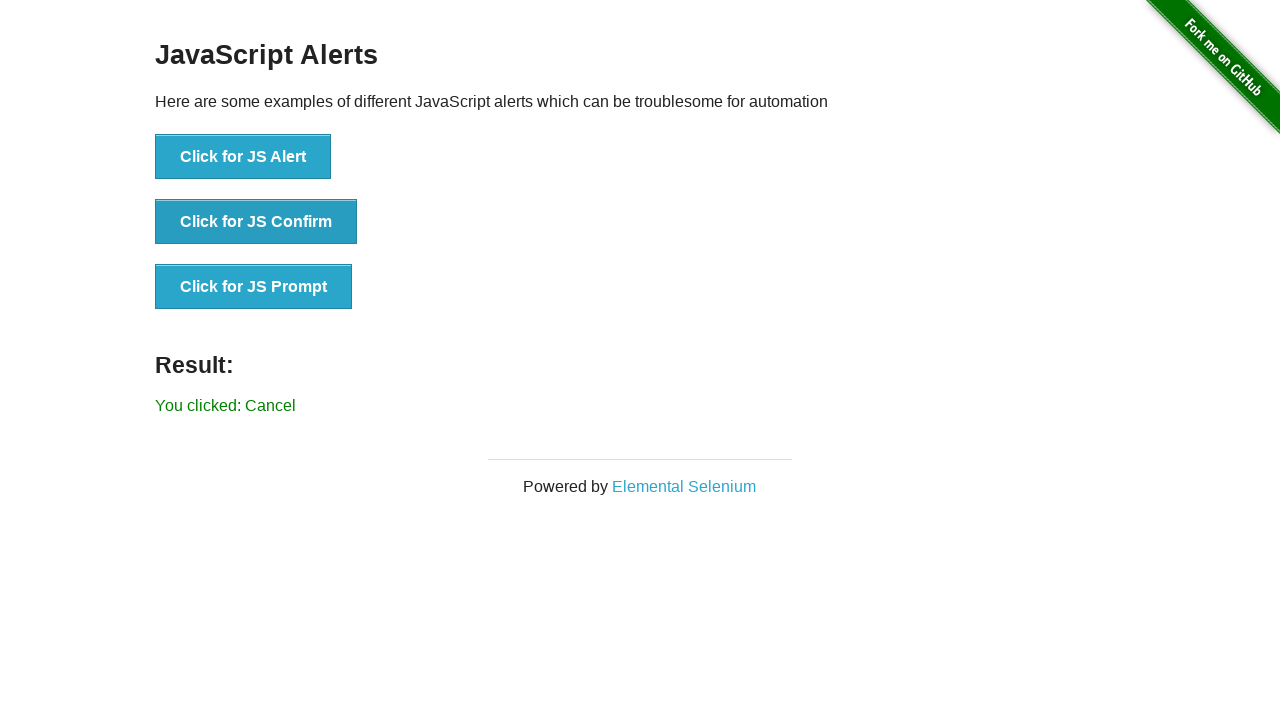

Verified that 'You clicked: Cancel' result text appeared, confirming dialog was dismissed
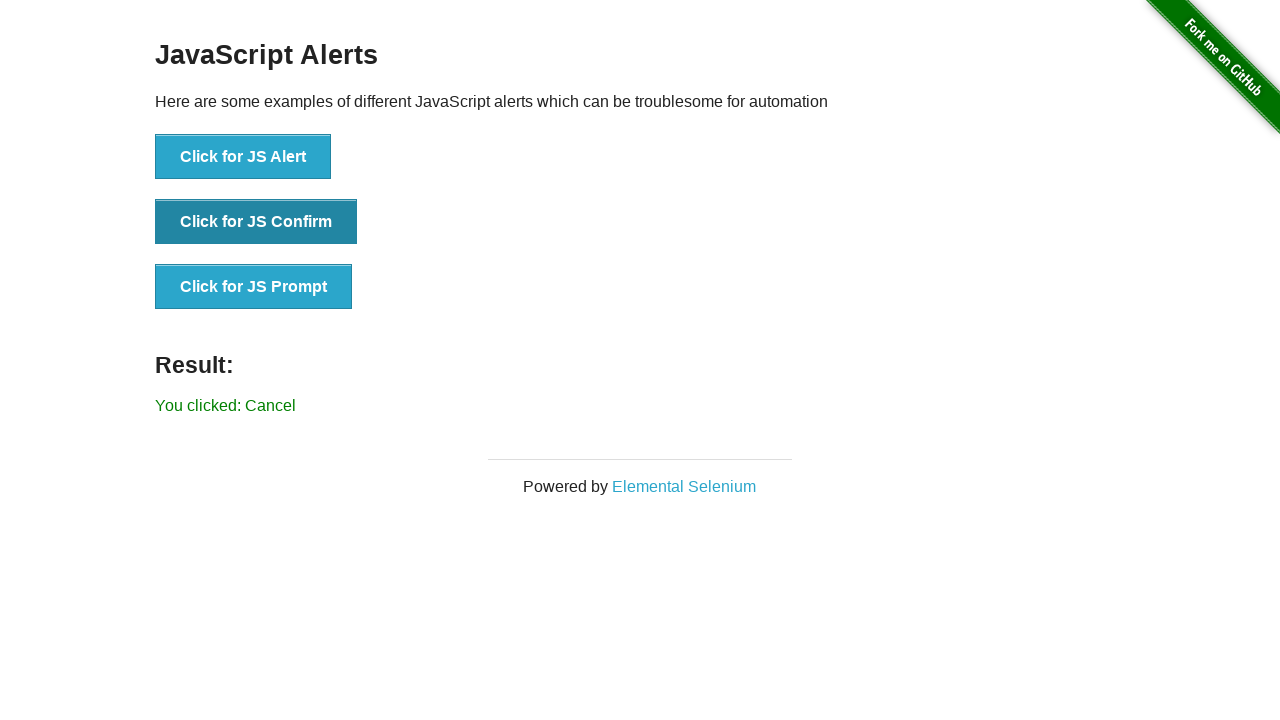

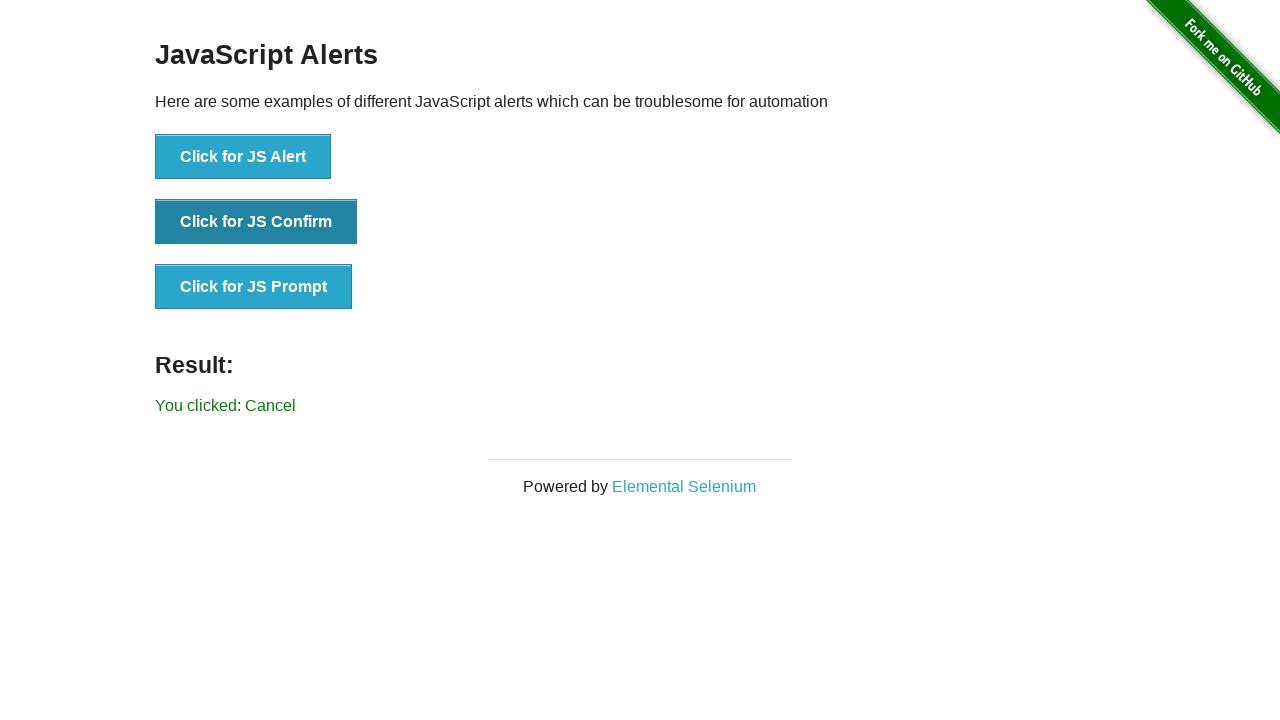